Navigates to a school schedule website, switches to an iframe, selects a class from a dropdown menu, and clicks on either the exams or schedule changes tab to view information

Starting URL: https://www.alliancetlv.com/עדכוני-מערכת

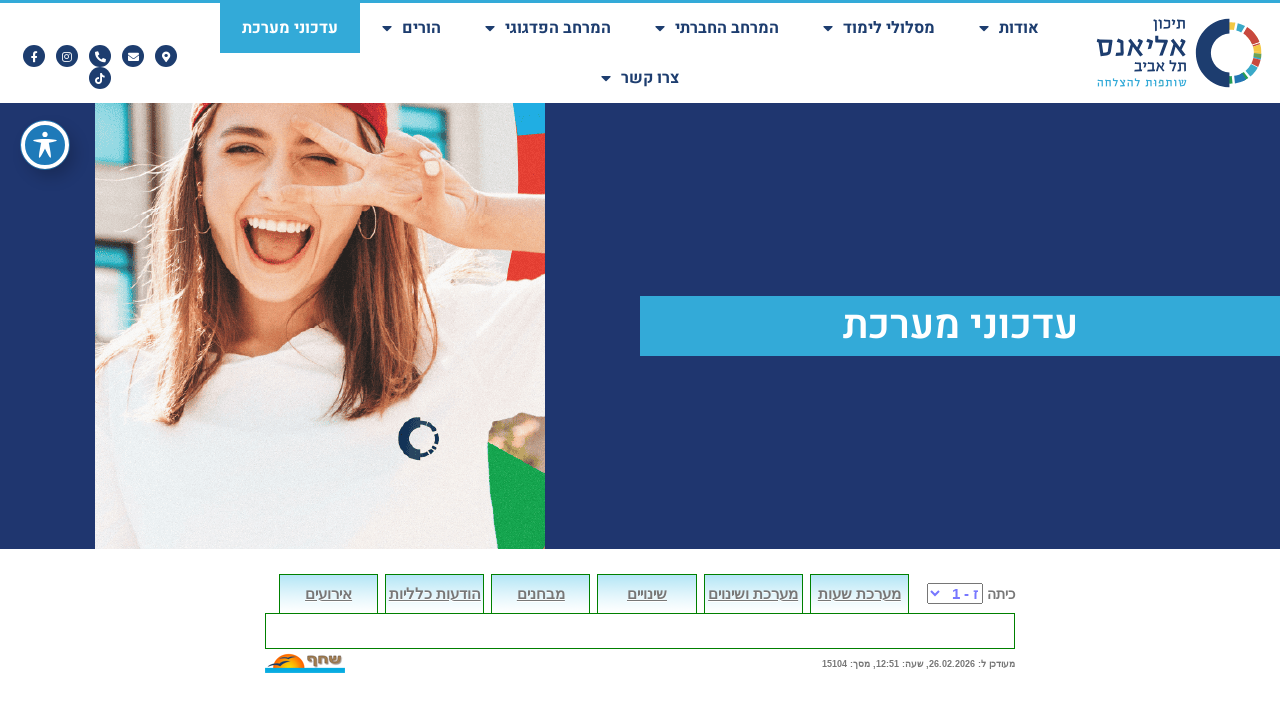

Waited for iframe to be visible on school schedule website
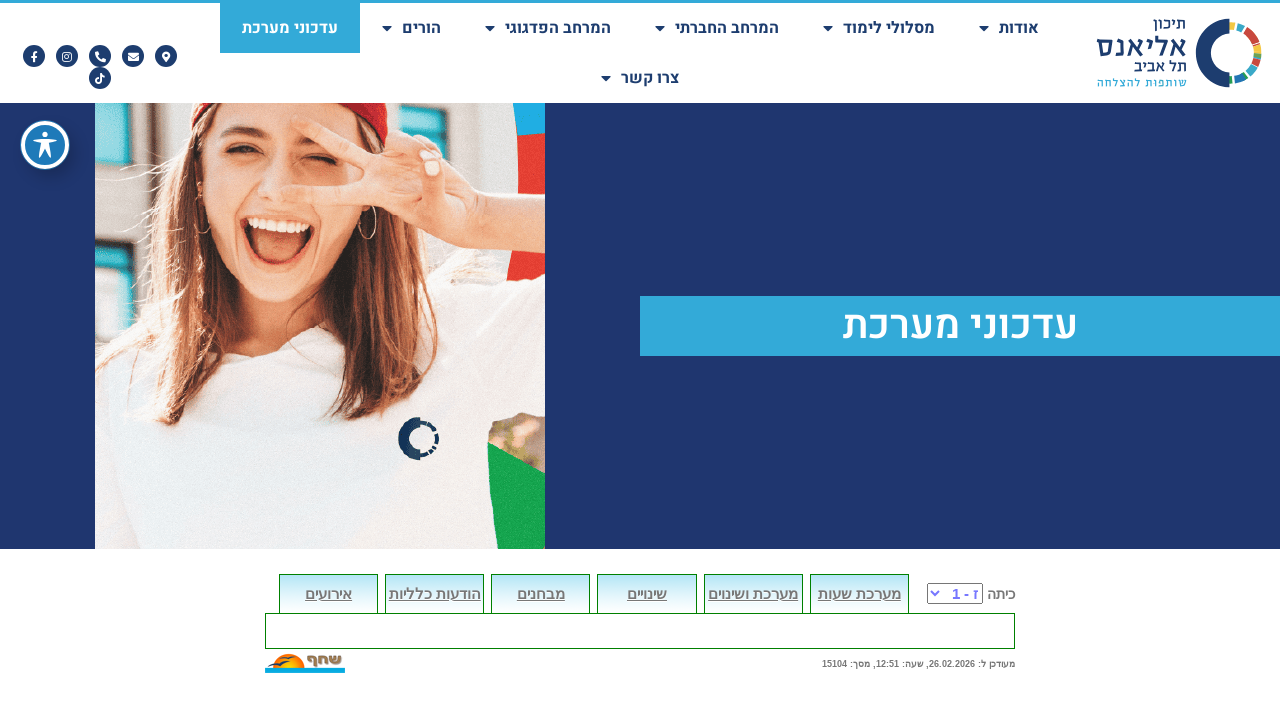

Located and switched to iframe
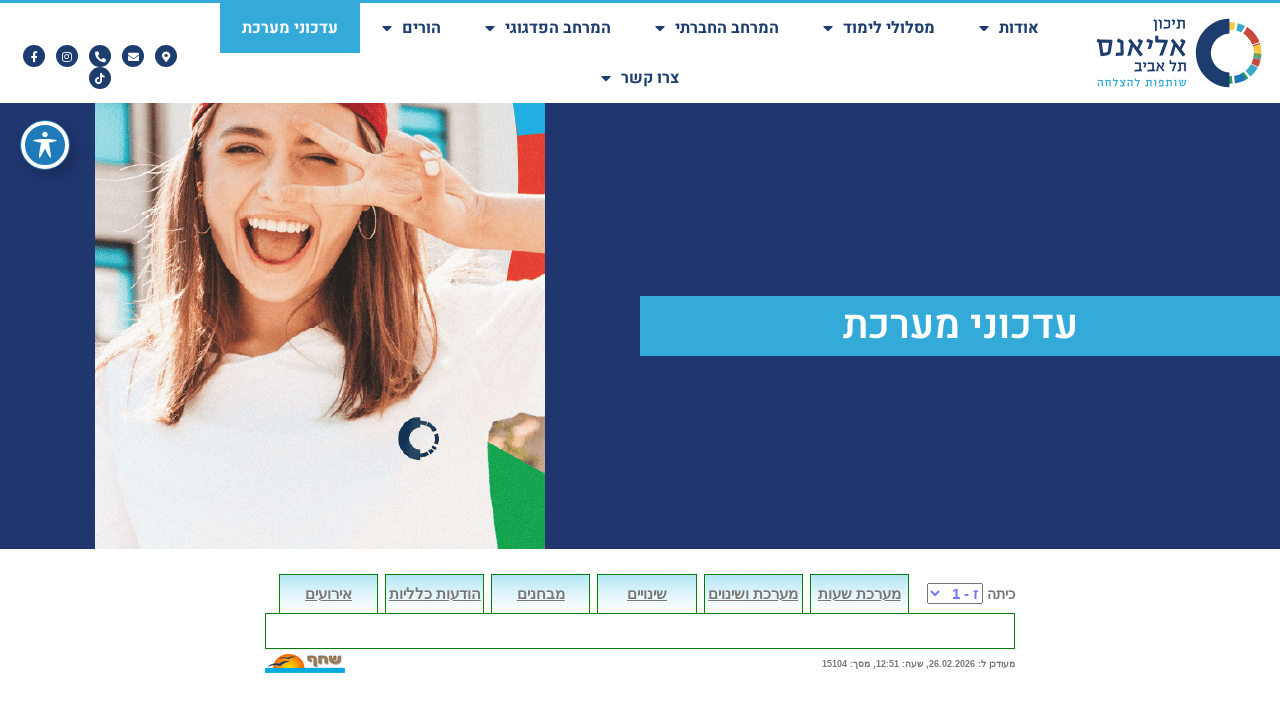

Selected class from dropdown menu at index 20 on iframe >> nth=0 >> internal:control=enter-frame >> select >> nth=0
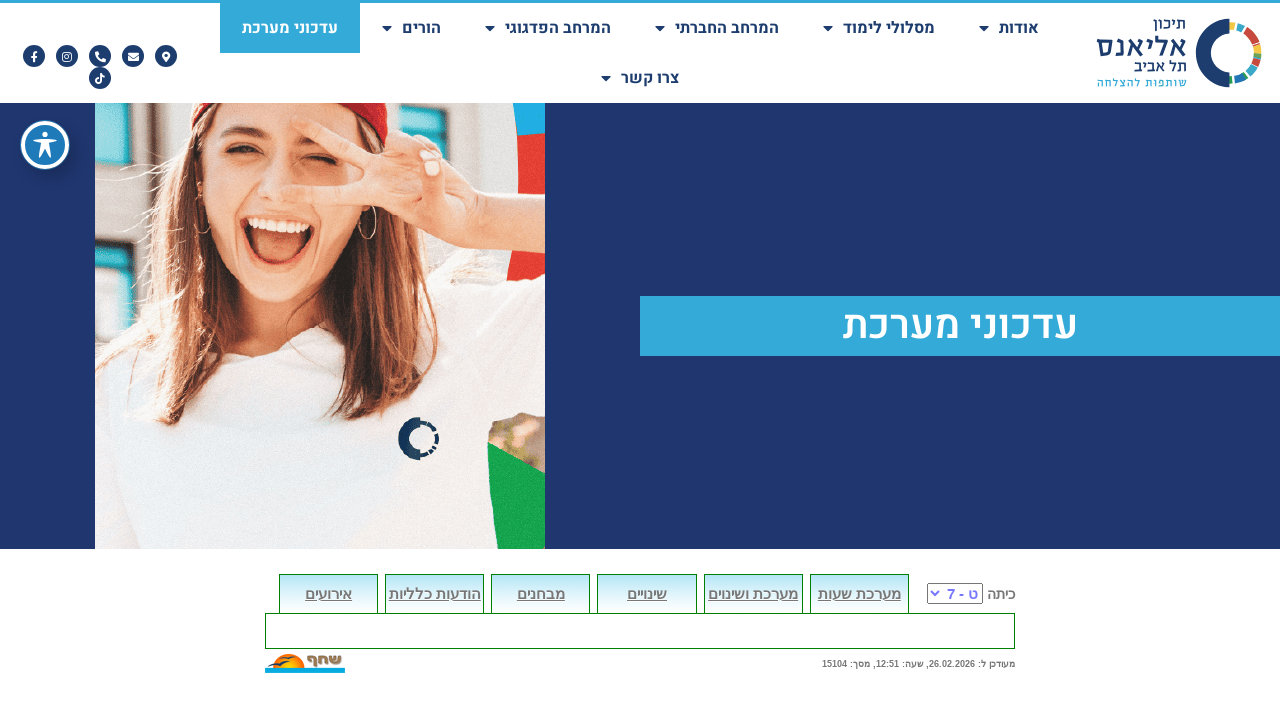

Clicked on schedule changes tab at (647, 594) on iframe >> nth=0 >> internal:control=enter-frame >> xpath=/html/body/form/div[3]/
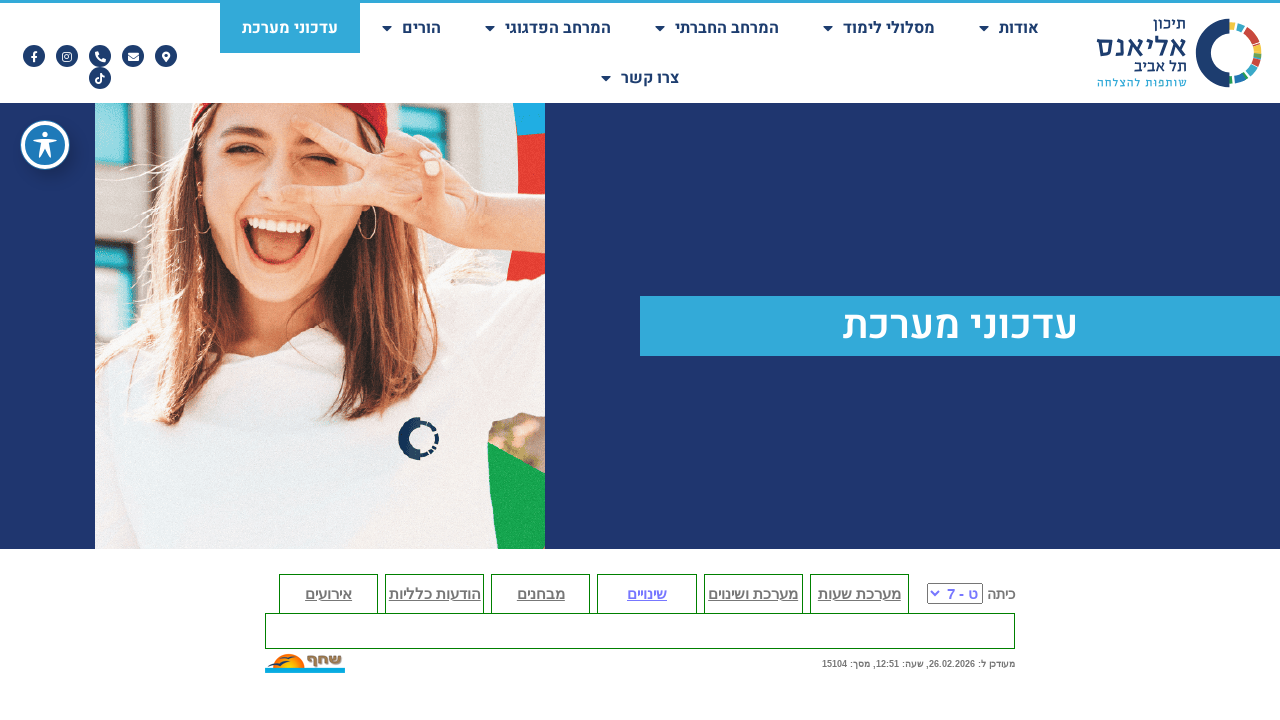

Schedule changes content loaded and is visible
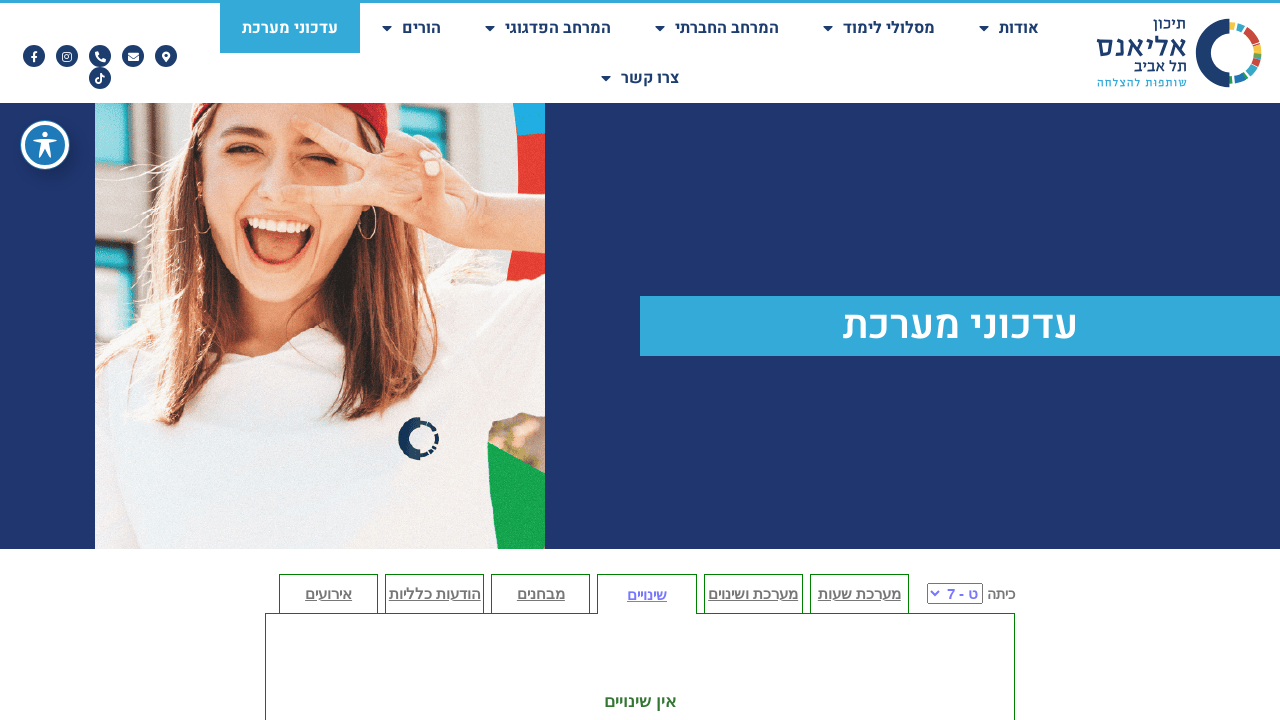

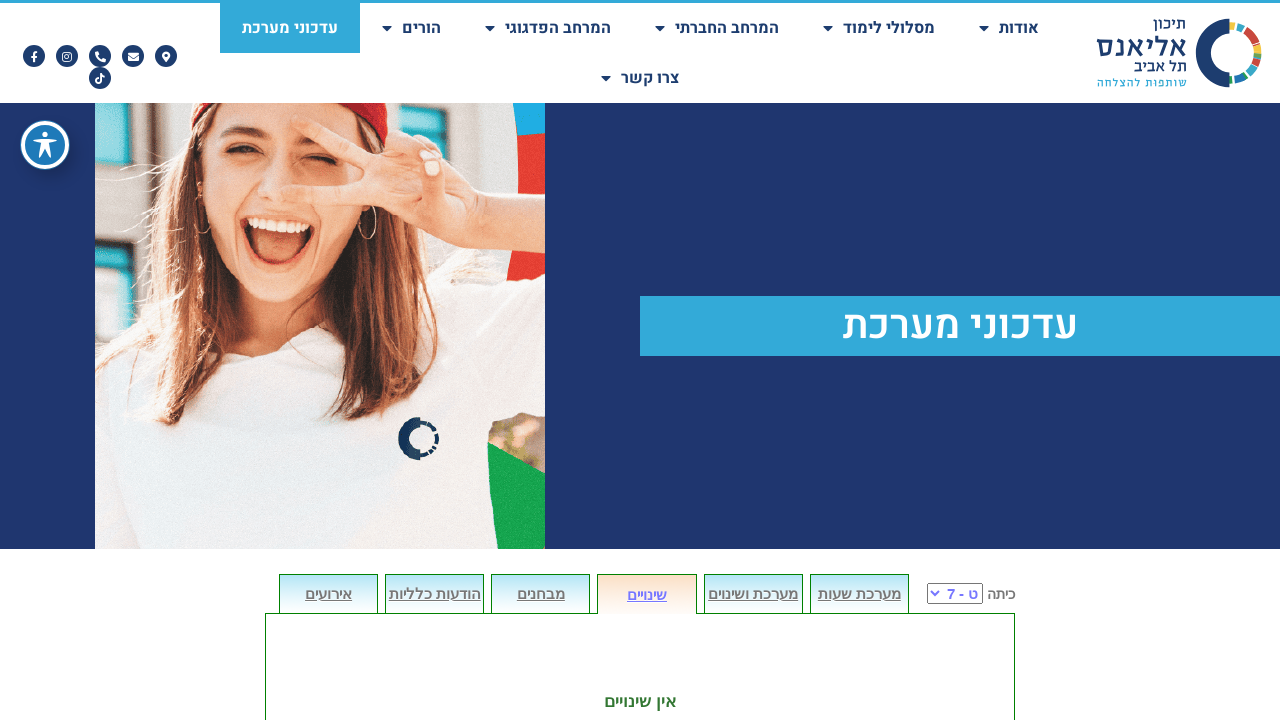